Tests various text input functionalities including typing, appending text, checking if fields are disabled, clearing text, retrieving values, and using tab navigation

Starting URL: https://www.leafground.com/input.xhtml

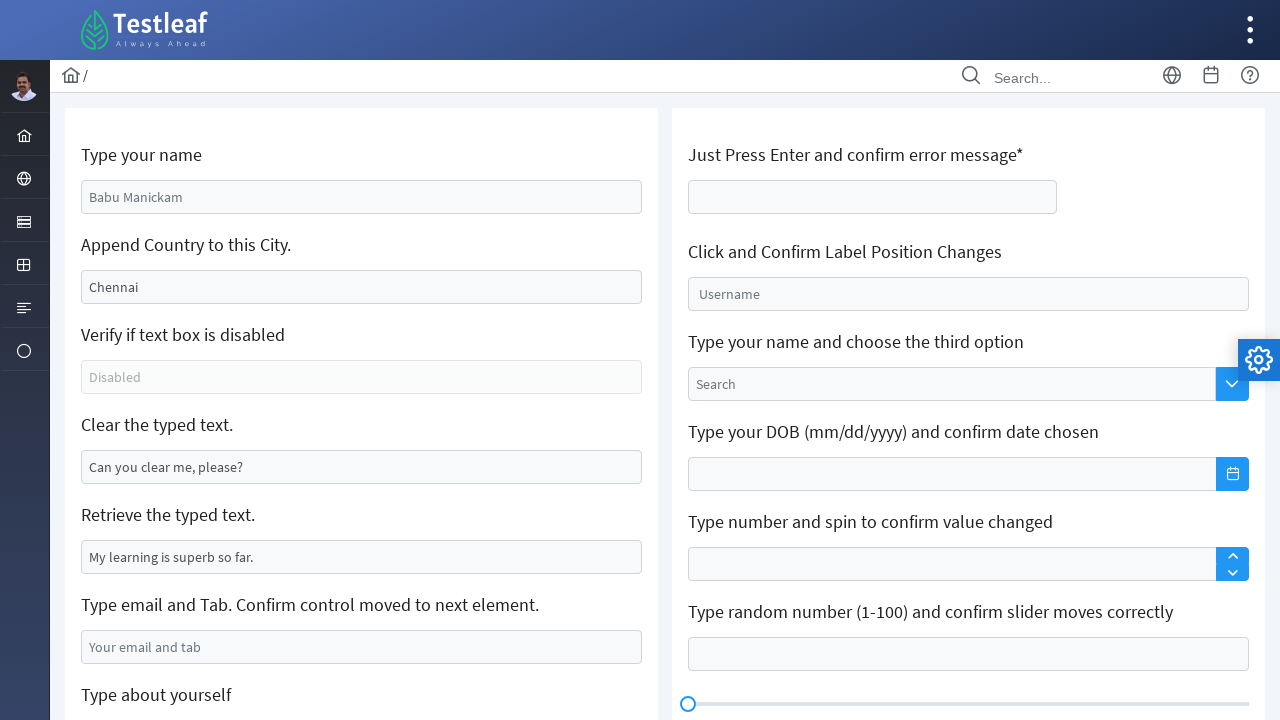

Typed name 'Kaveesha Wijethunga' in the first text field on #j_idt88\:name
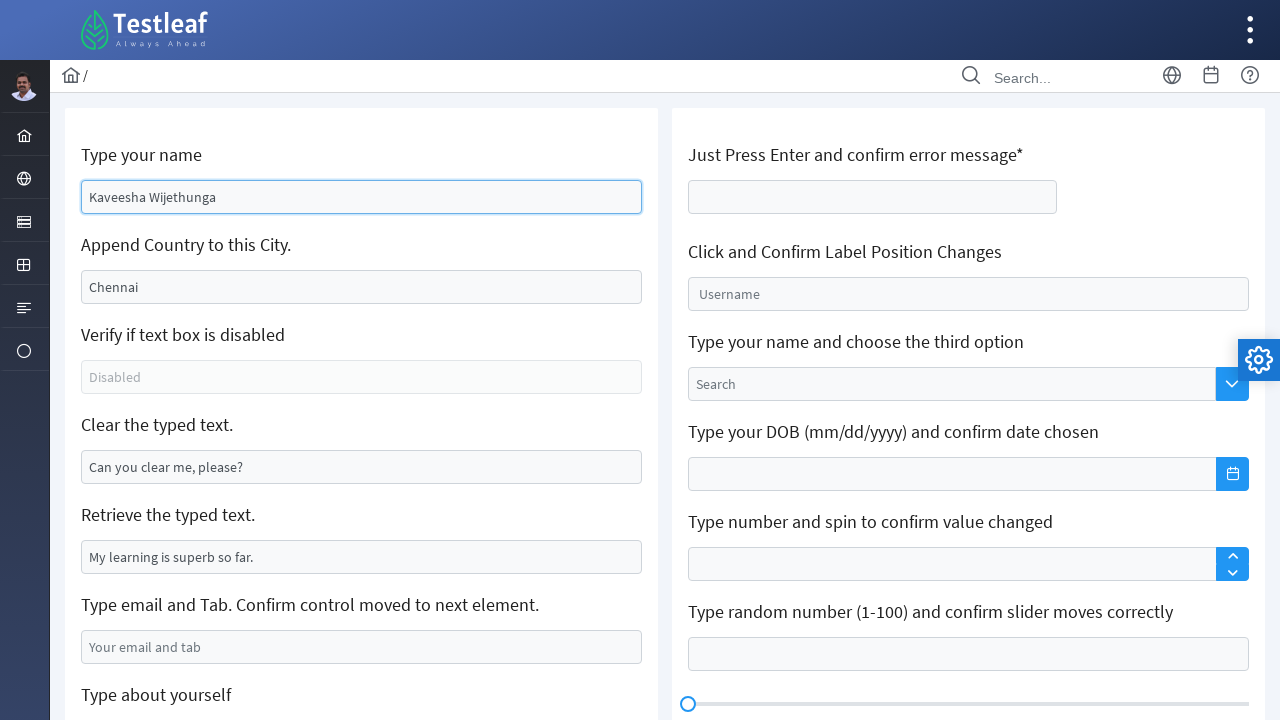

Filled country field with 'India' on #j_idt88\:j_idt91
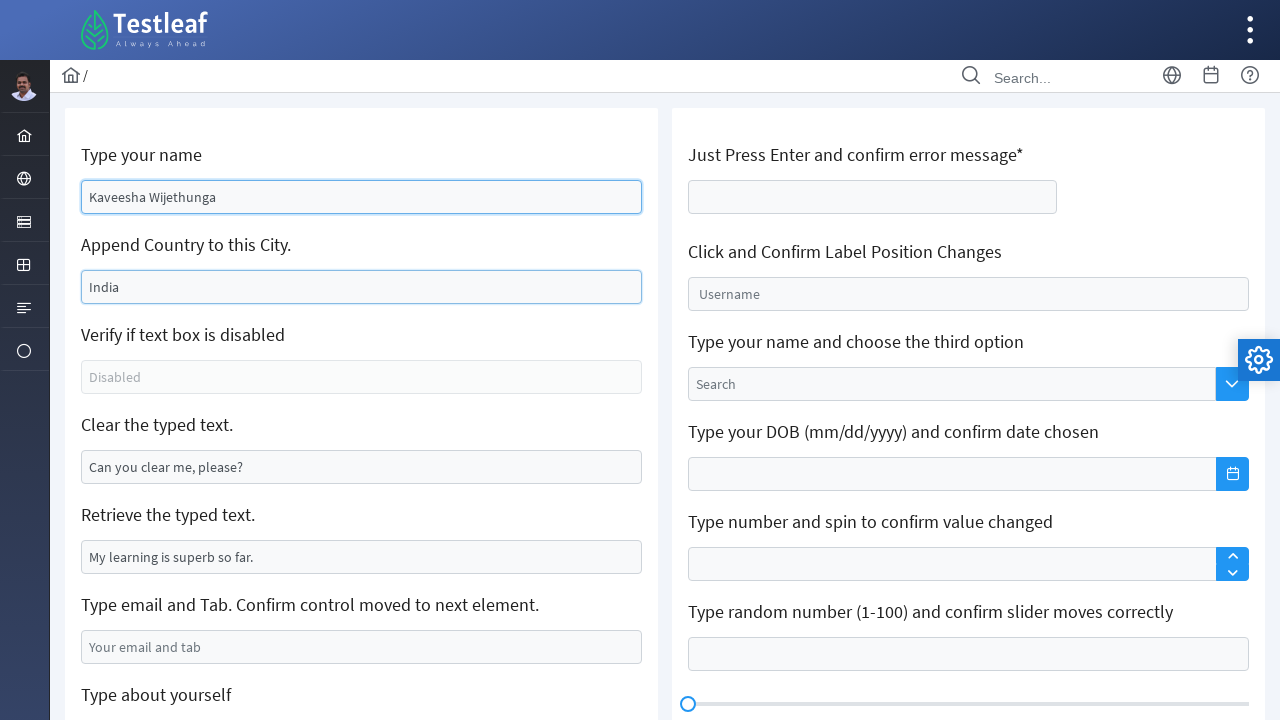

Checked if text box is enabled: False
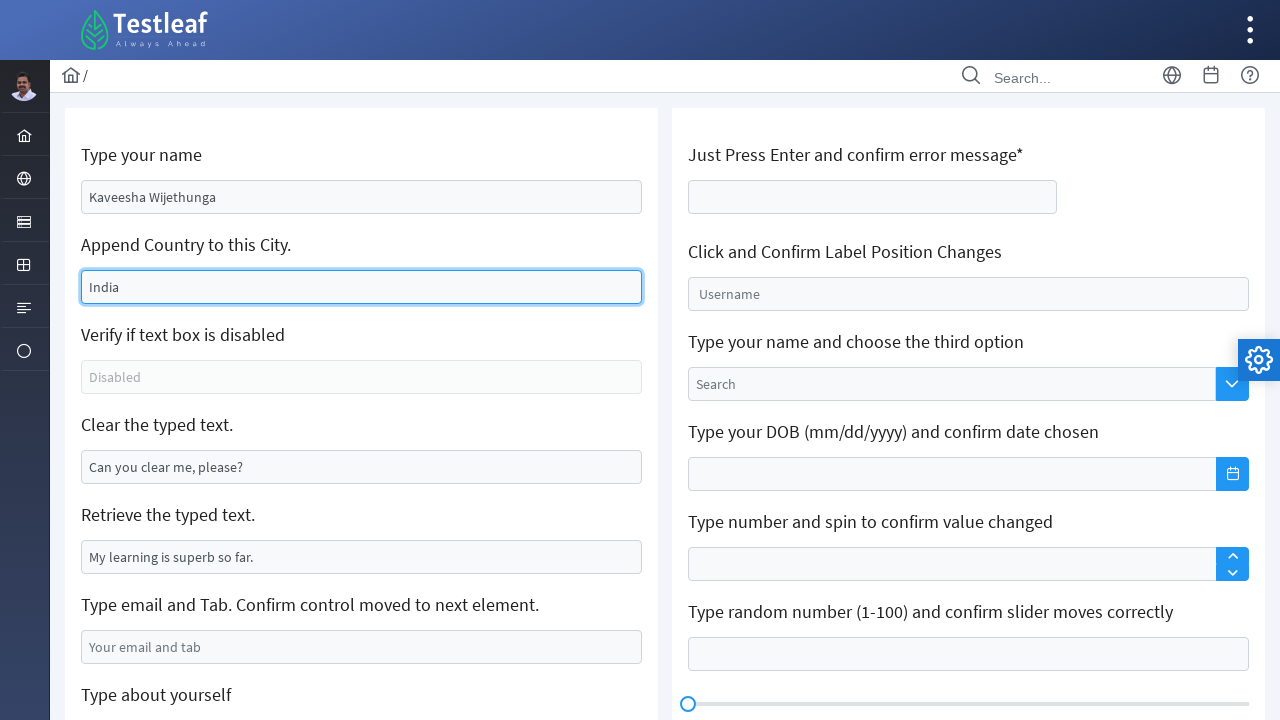

Cleared text from the text field on xpath=//*[@id='j_idt88:j_idt95']
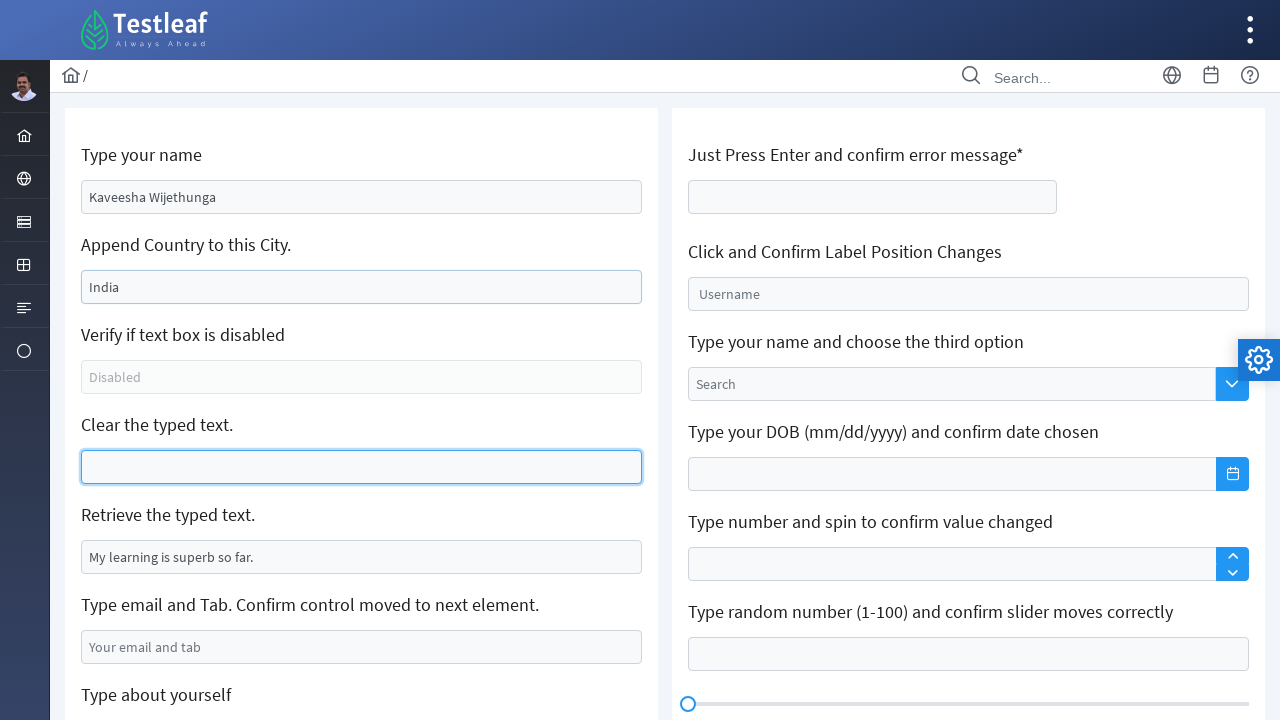

Retrieved value from text field: 'My learning is superb so far.'
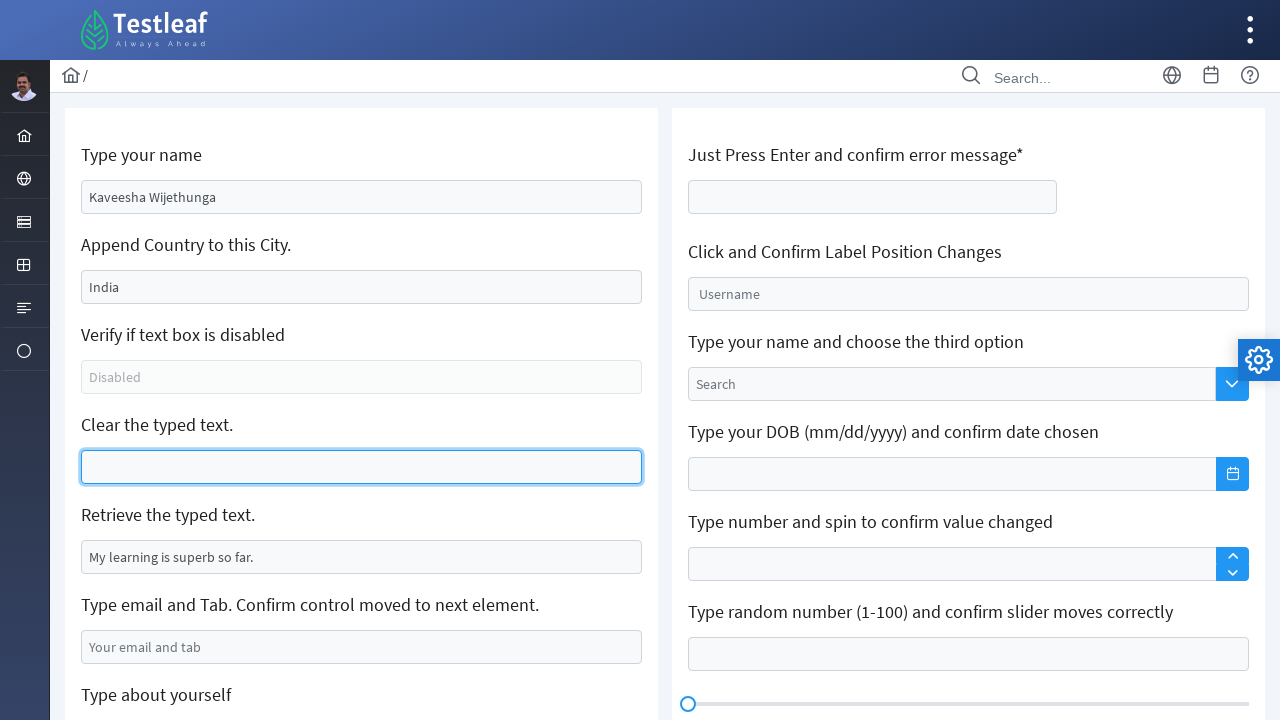

Filled email field with 'kaveesha@paymedia.lk' on #j_idt88\:j_idt99
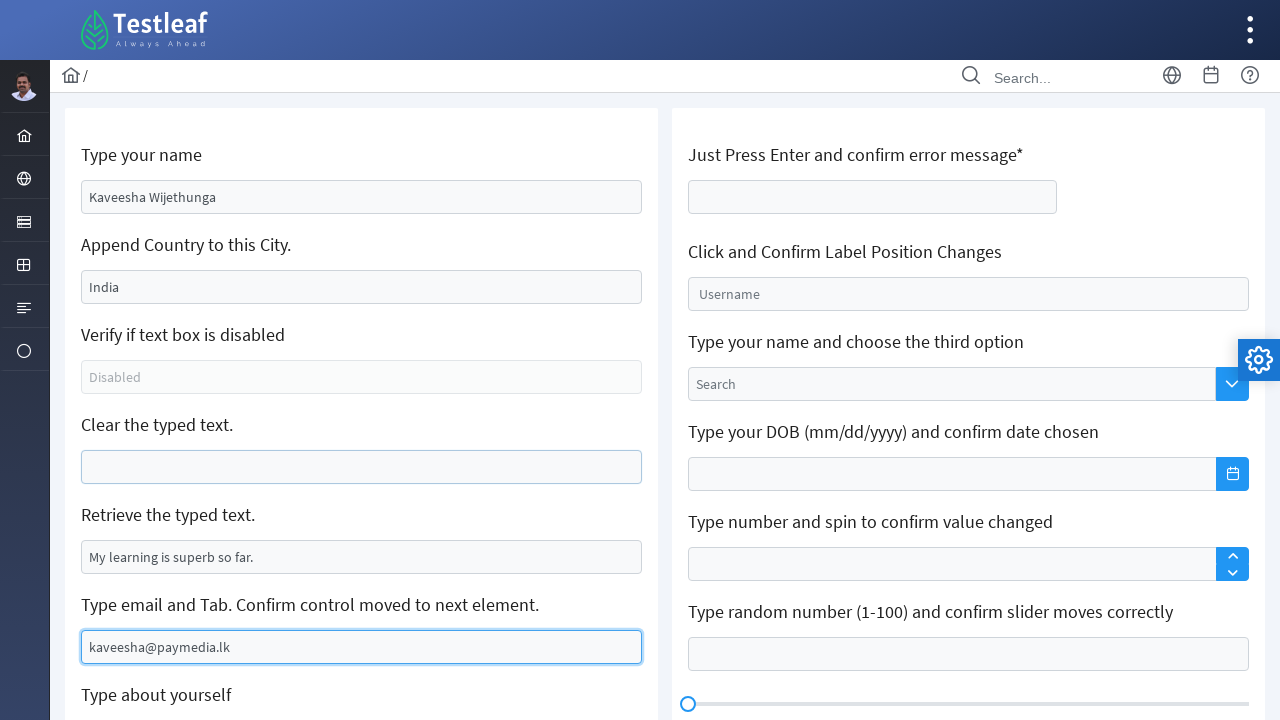

Pressed Tab key to move focus to next element on #j_idt88\:j_idt99
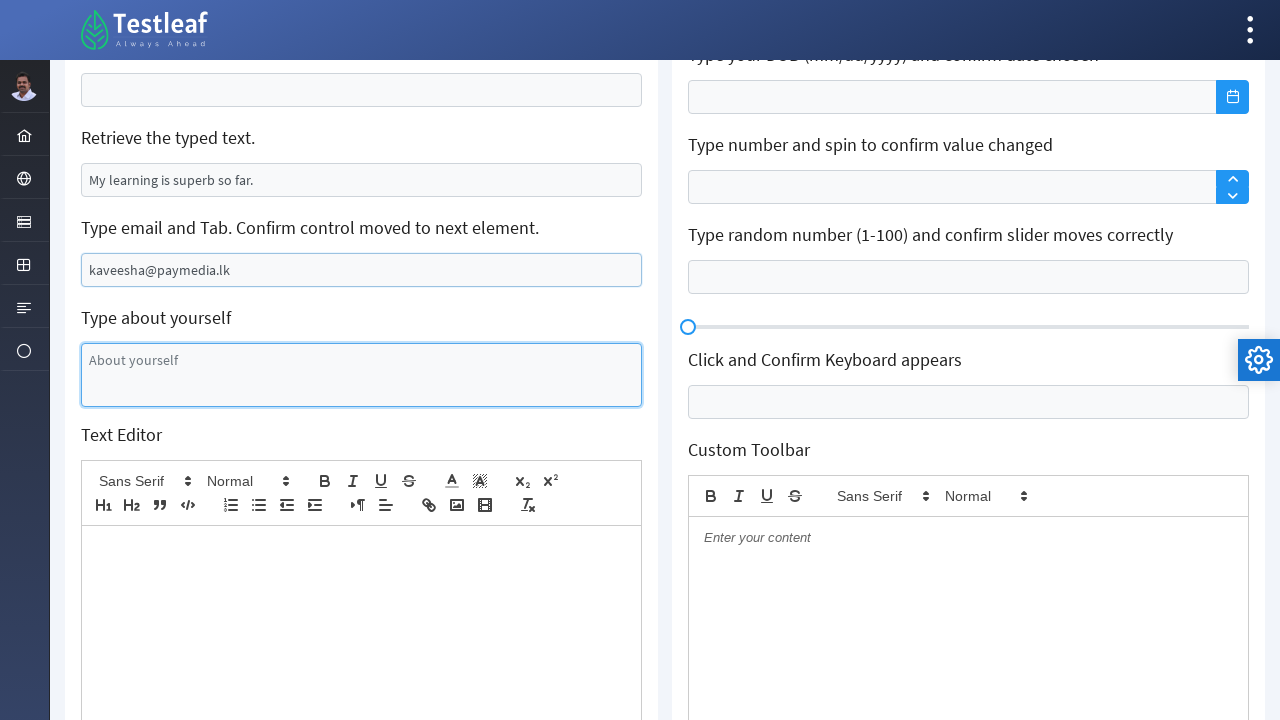

Typed 'Confirm control moved to next element' to verify focus moved on #j_idt88\:j_idt99
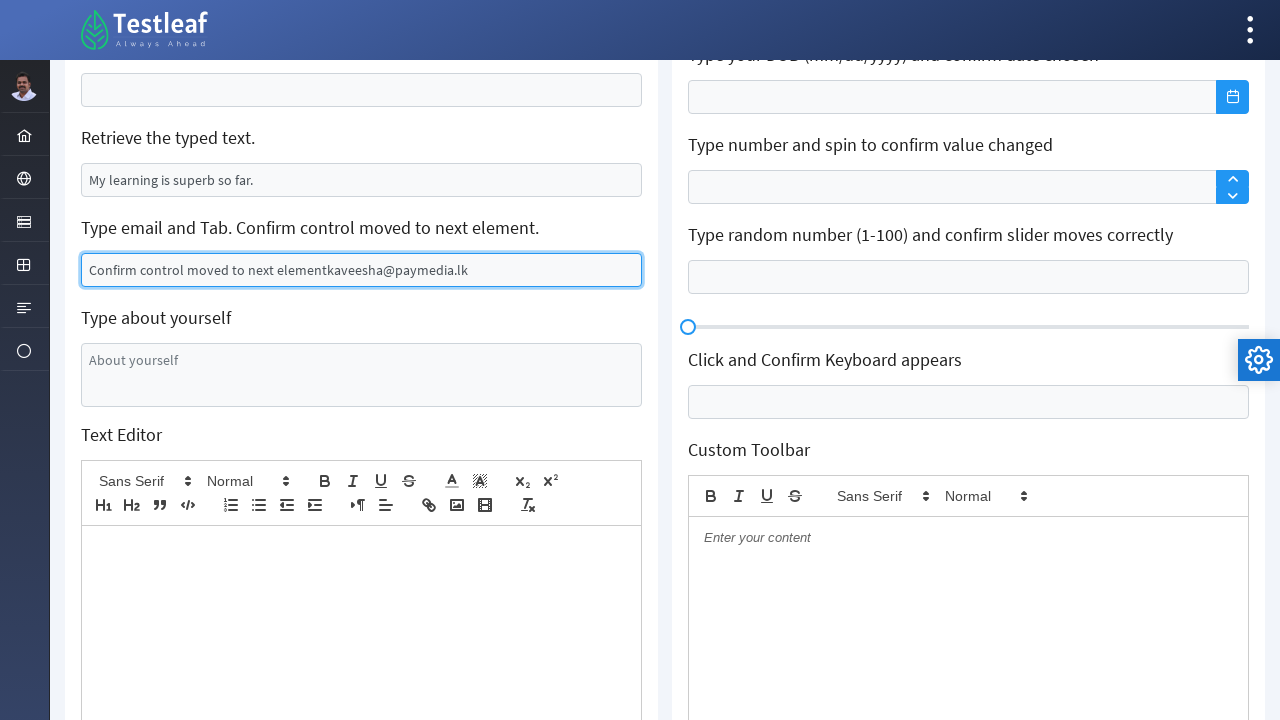

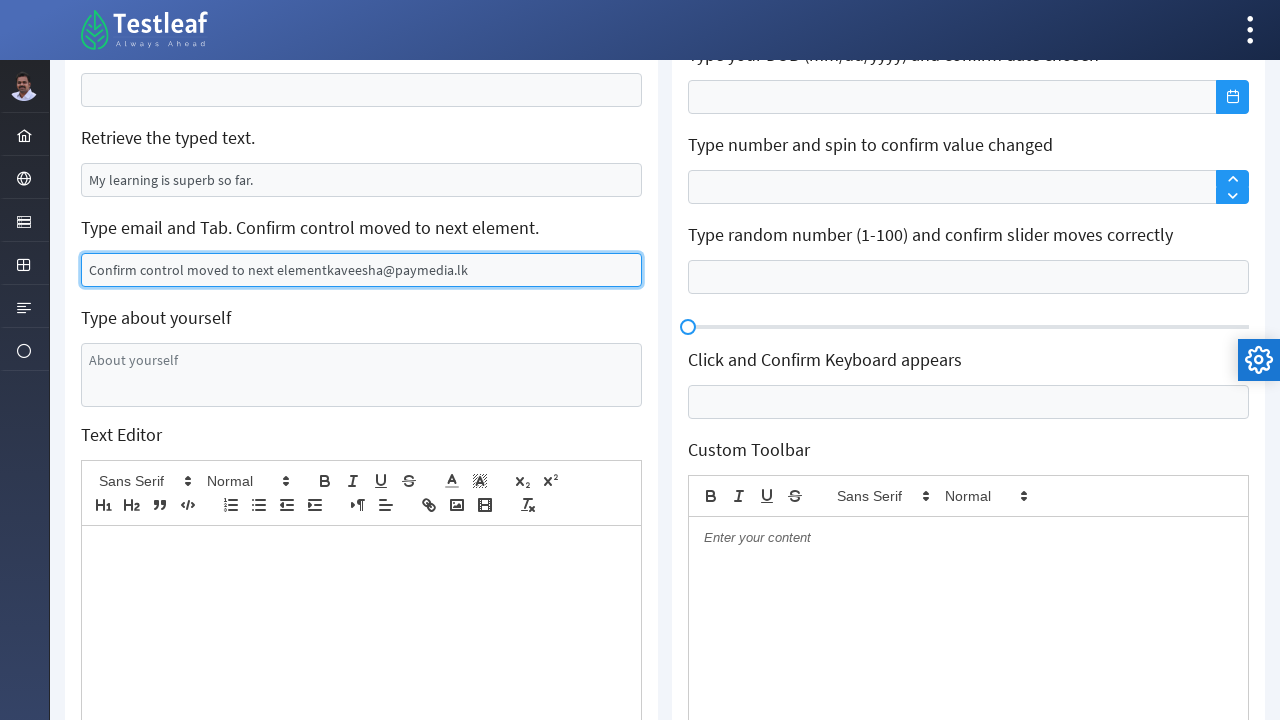